Tests the E-Prime checker functionality by filling text input with various phrases and verifying word counts, discouraged word counts, and possible violation counts are calculated correctly

Starting URL: https://exploratorytestingacademy.com/app/

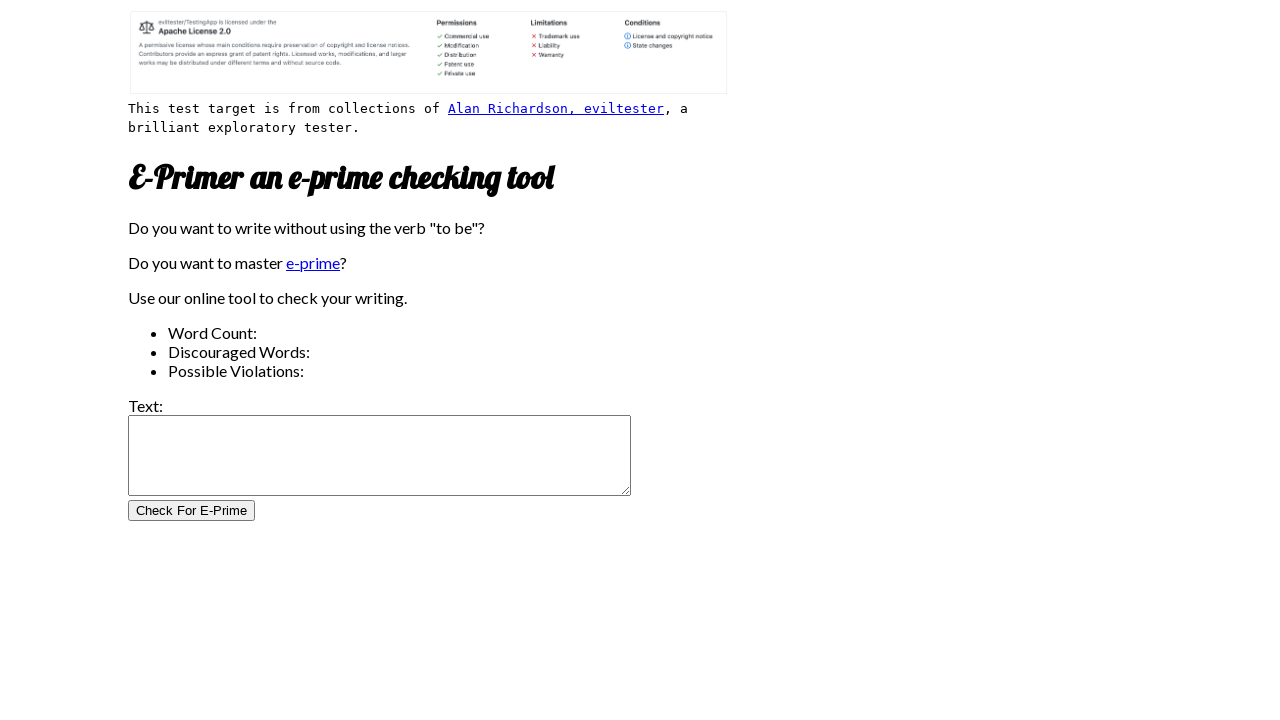

Filled text input with 'I am the Batman' on internal:role=textbox[name="Text:"i]
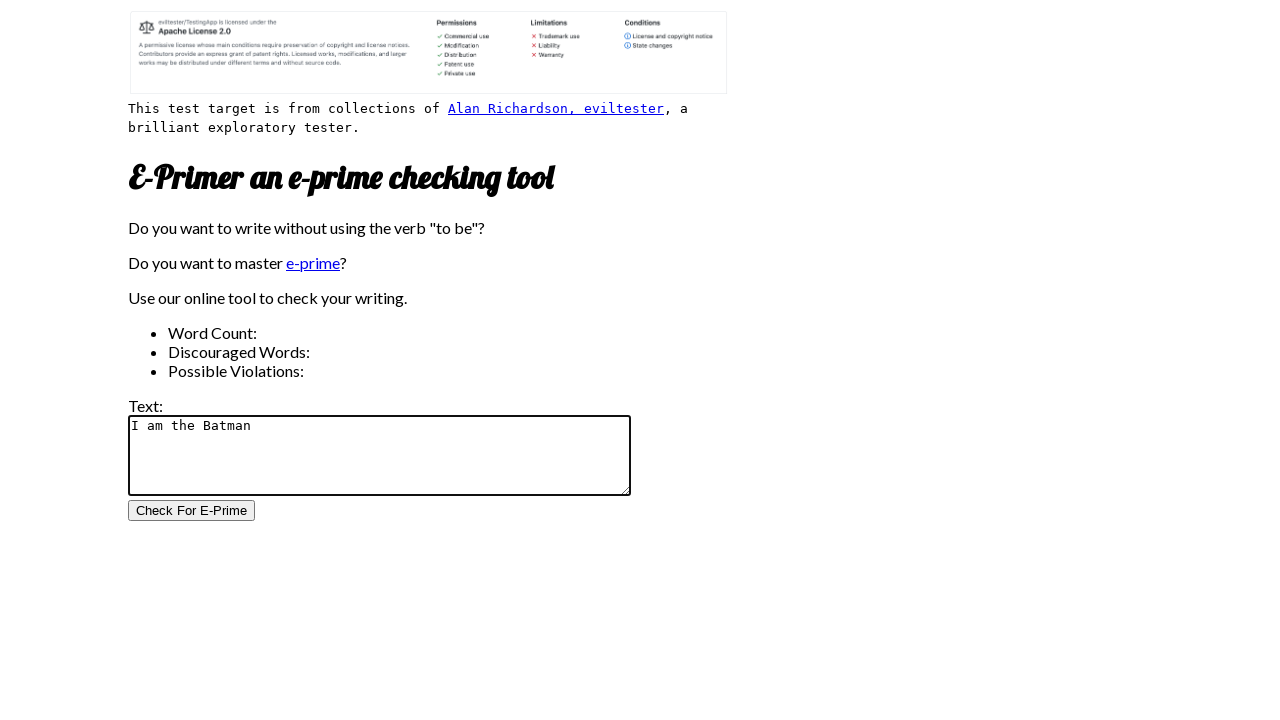

Clicked 'Check For E-Prime' button at (192, 511) on internal:role=button[name="Check For E-Prime"i]
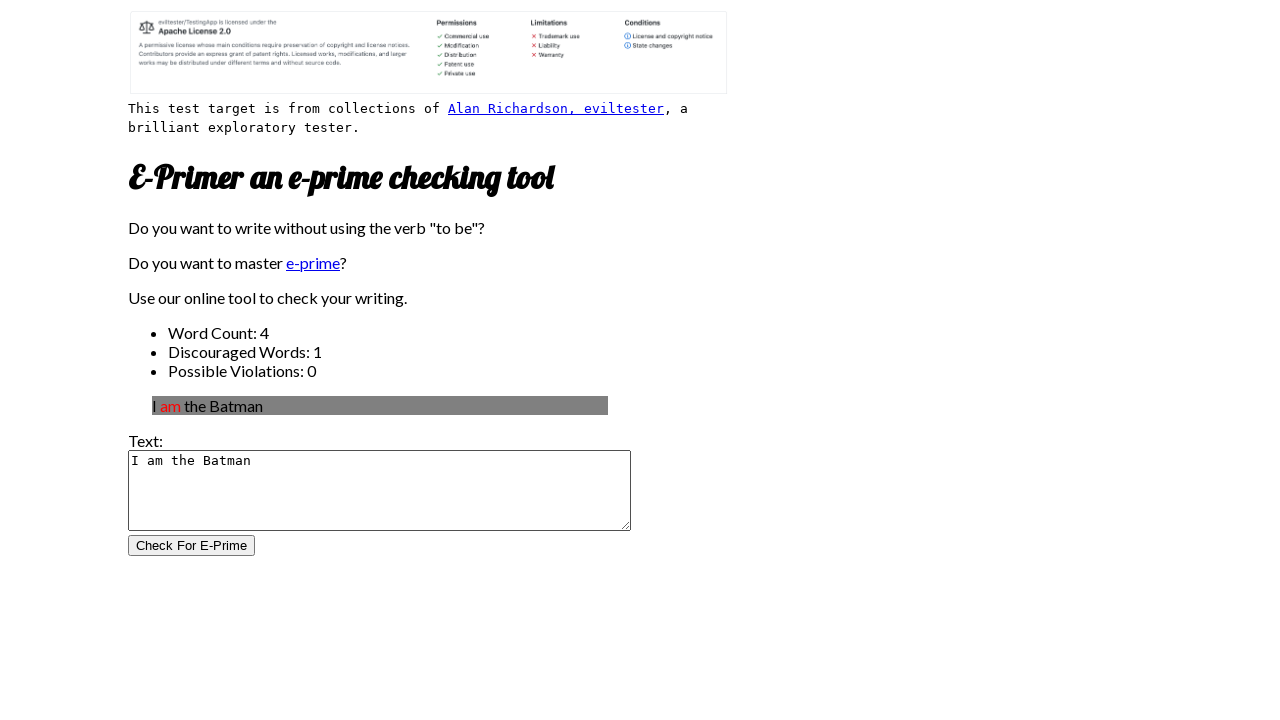

Word count results loaded for first test case
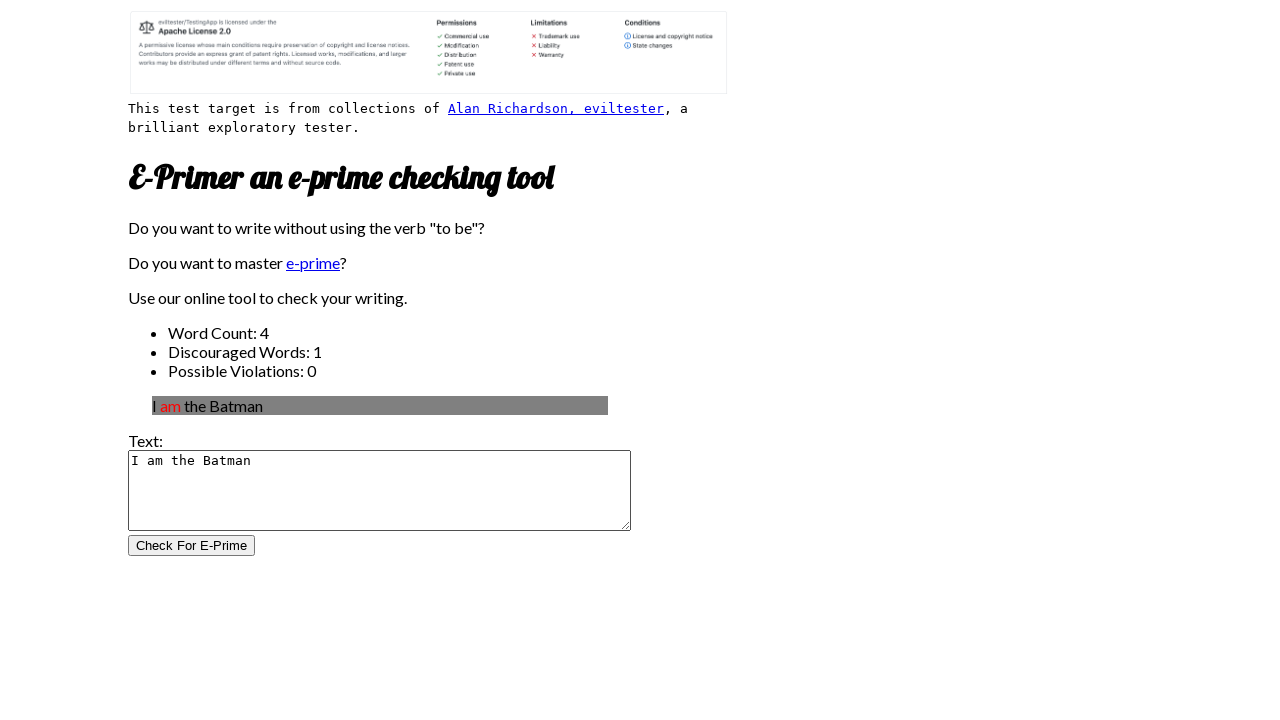

Filled text input with 'I am a bat, I am a man' on internal:role=textbox[name="Text:"i]
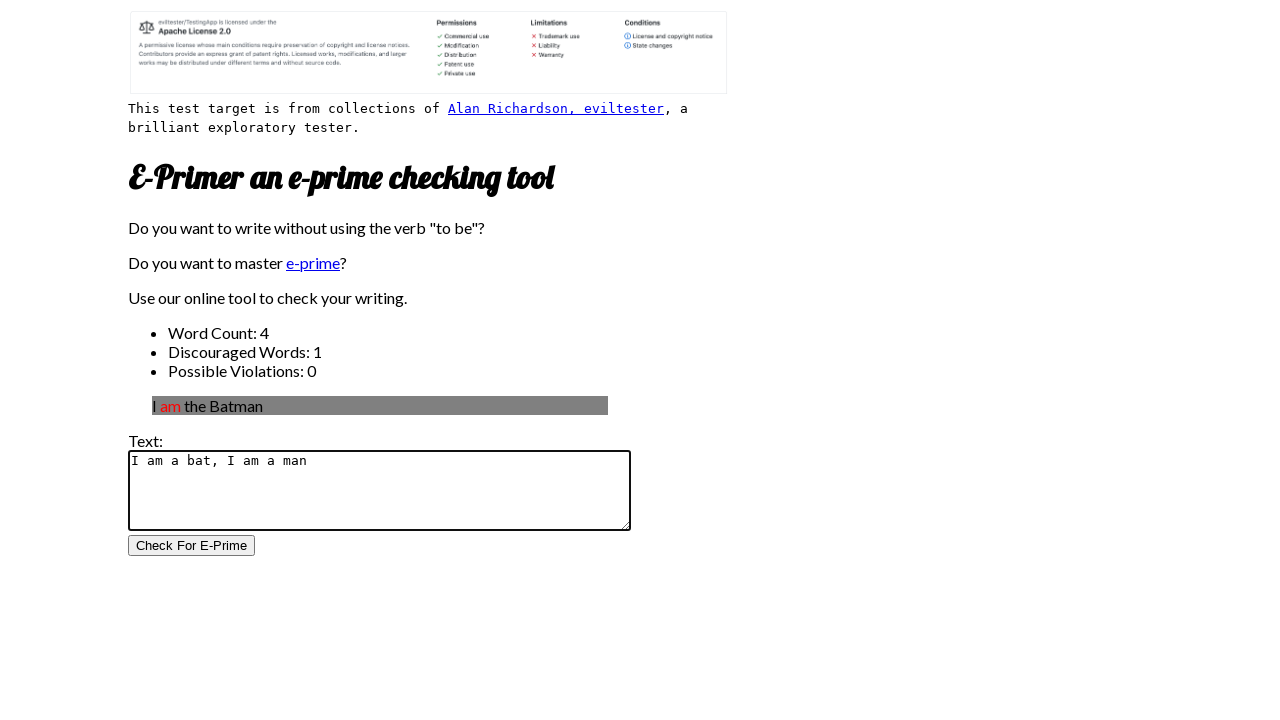

Clicked 'Check For E-Prime' button at (192, 546) on internal:role=button[name="Check For E-Prime"i]
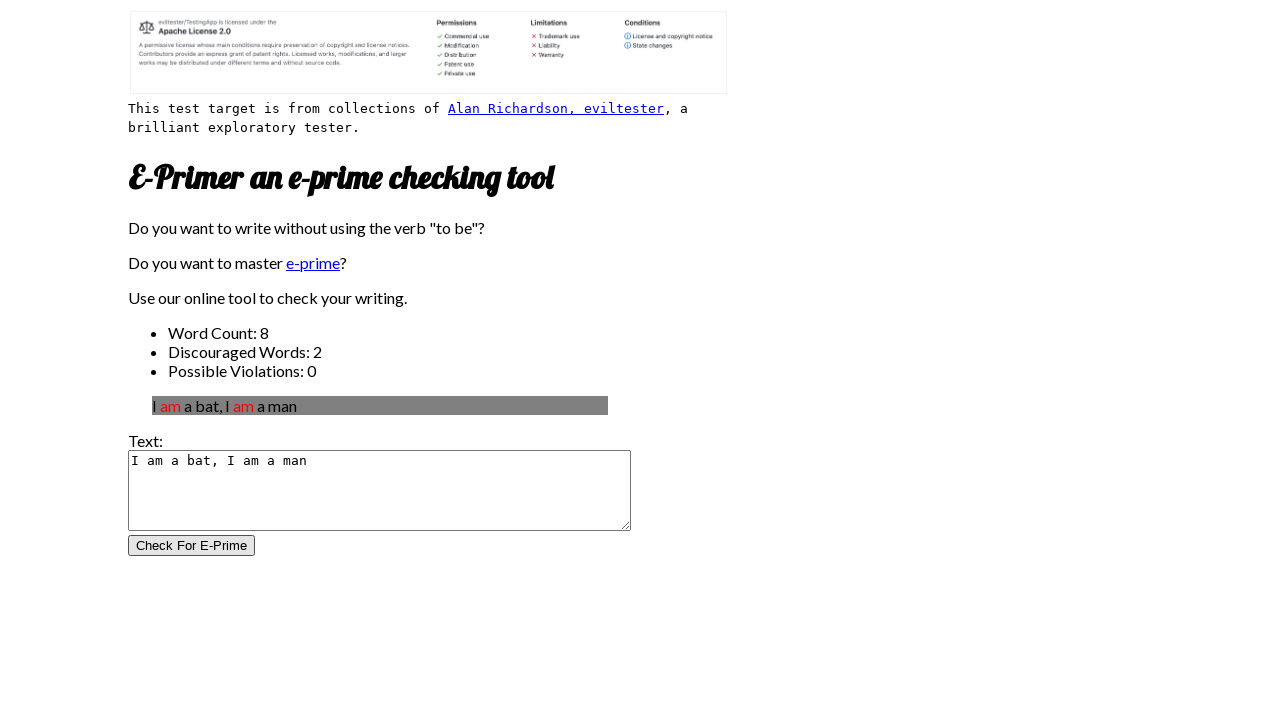

Word count results loaded for second test case
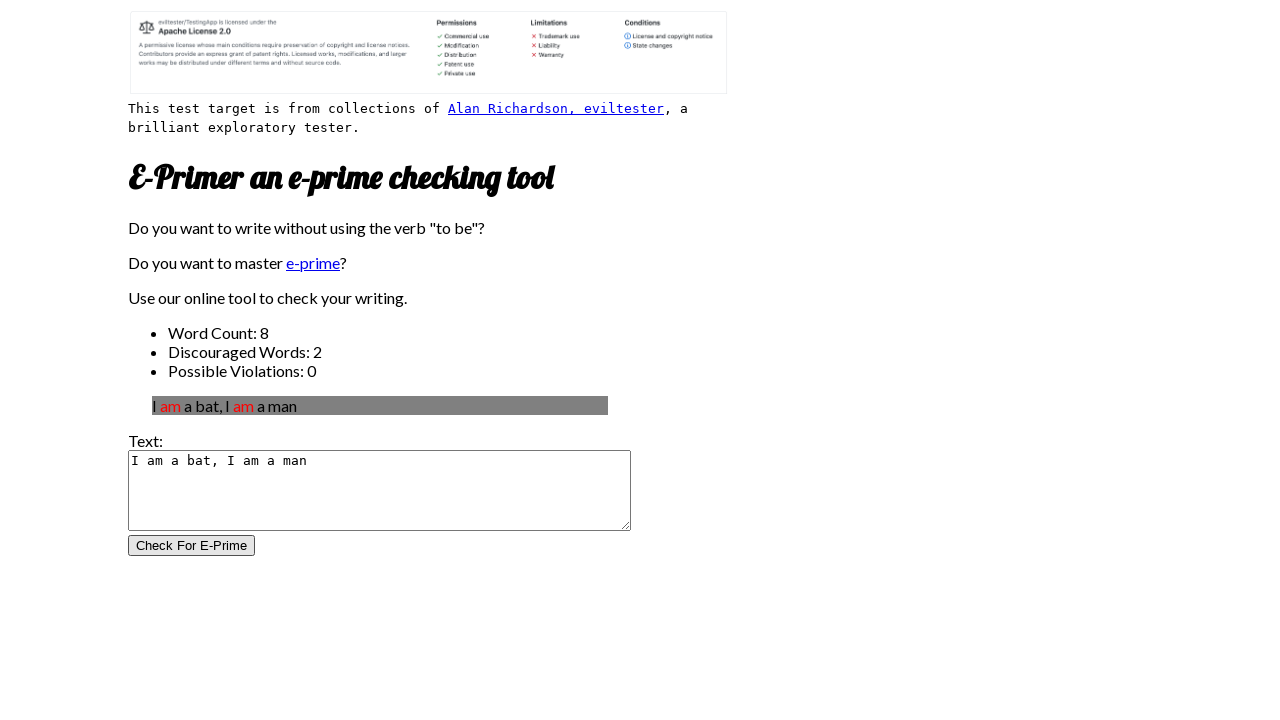

Filled text input with 'I like the Batman' on internal:role=textbox[name="Text:"i]
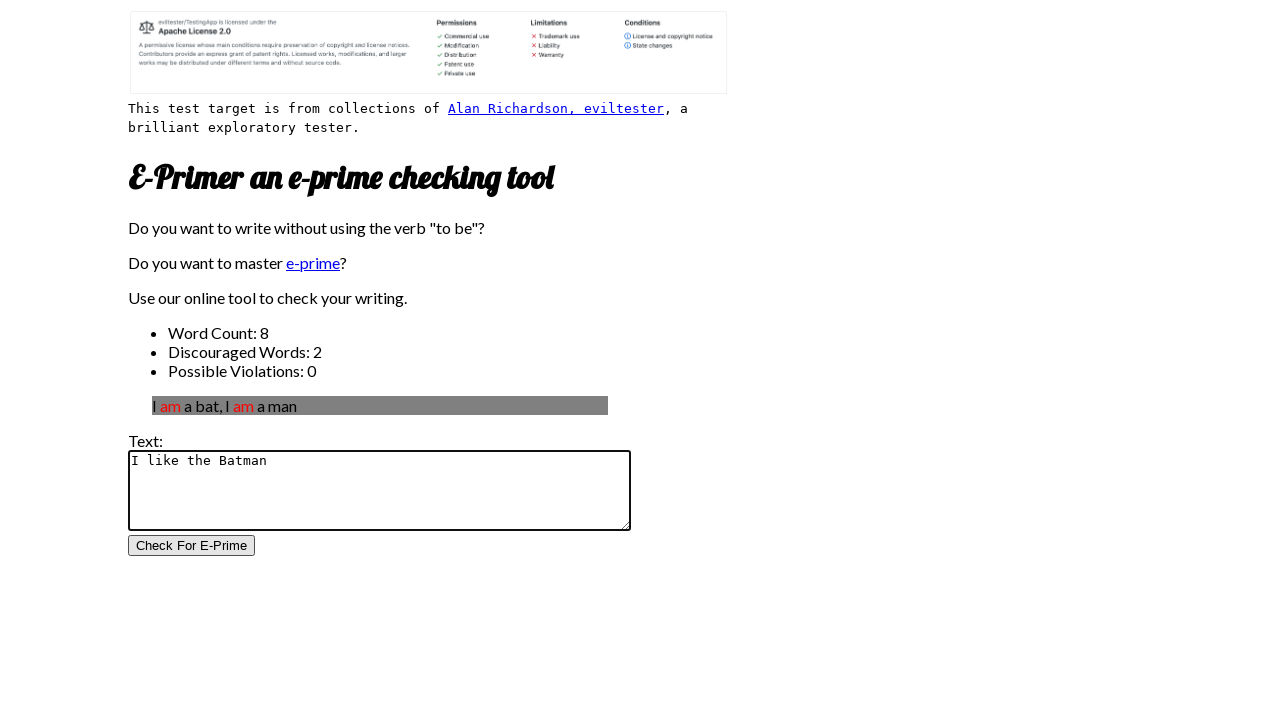

Clicked 'Check For E-Prime' button at (192, 546) on internal:role=button[name="Check For E-Prime"i]
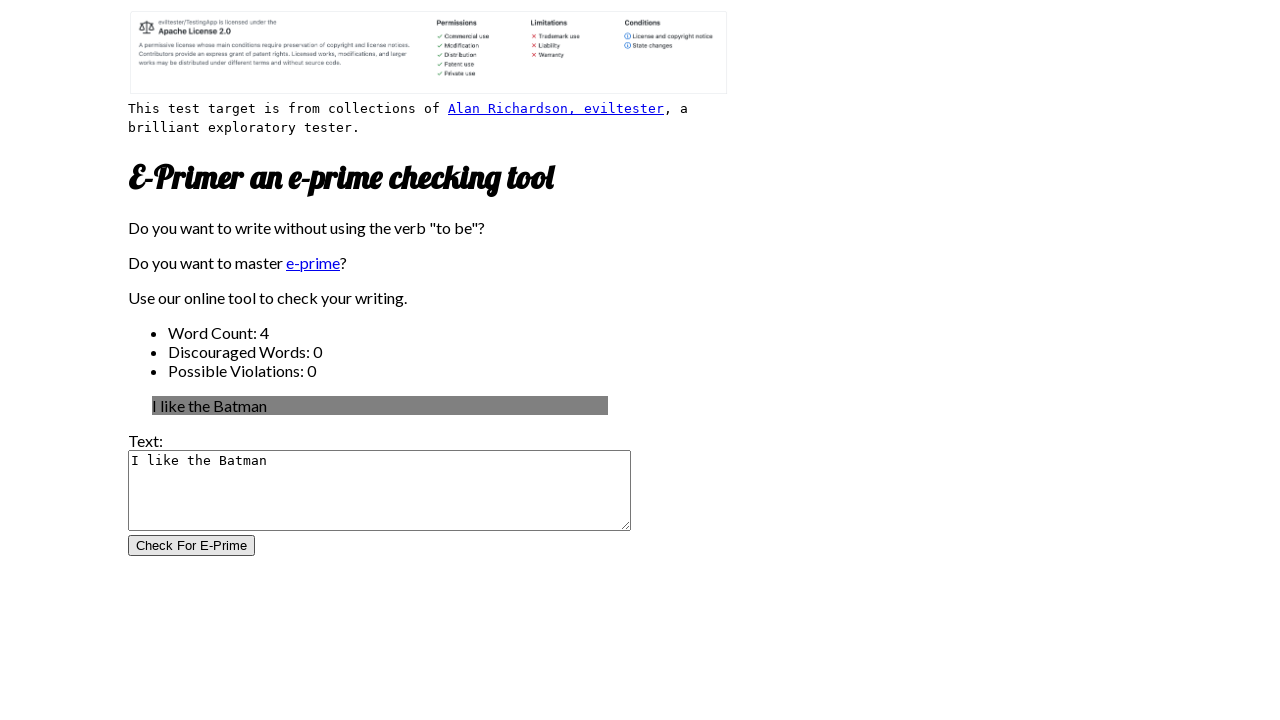

Word count results loaded for third test case
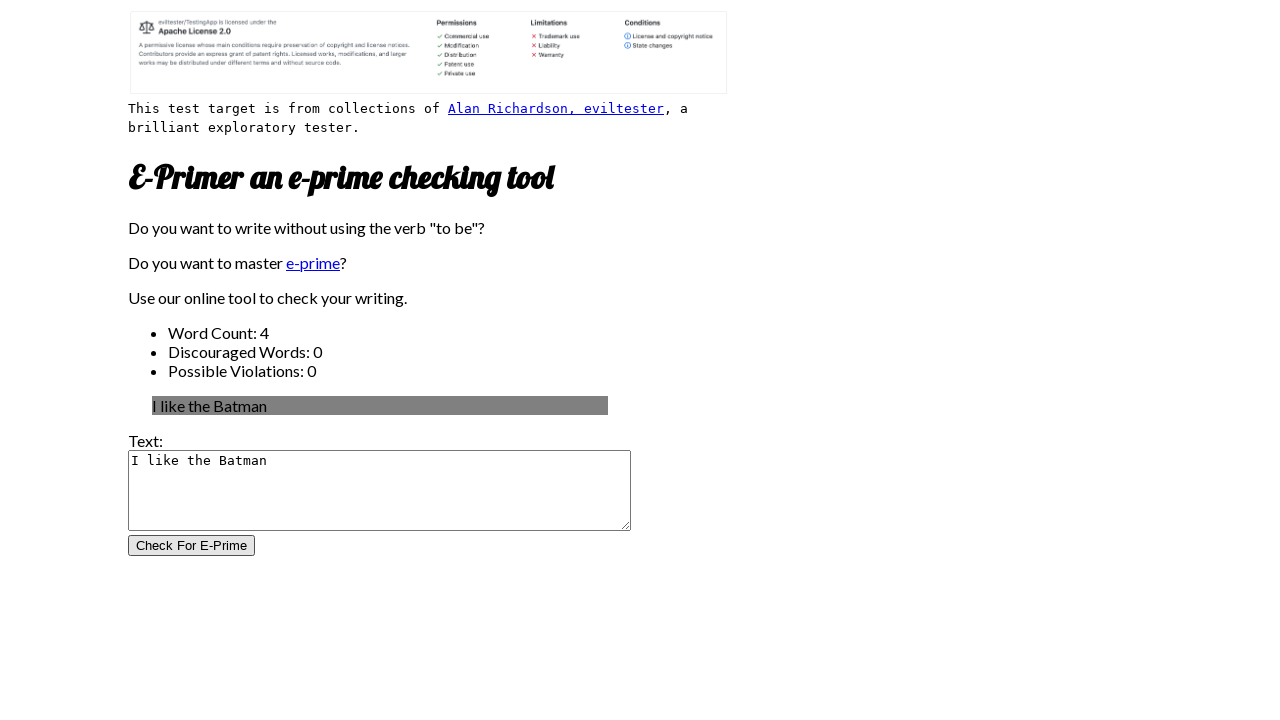

Filled text input with all E-Prime violation words 'am is are was were be being been' on internal:role=textbox[name="Text:"i]
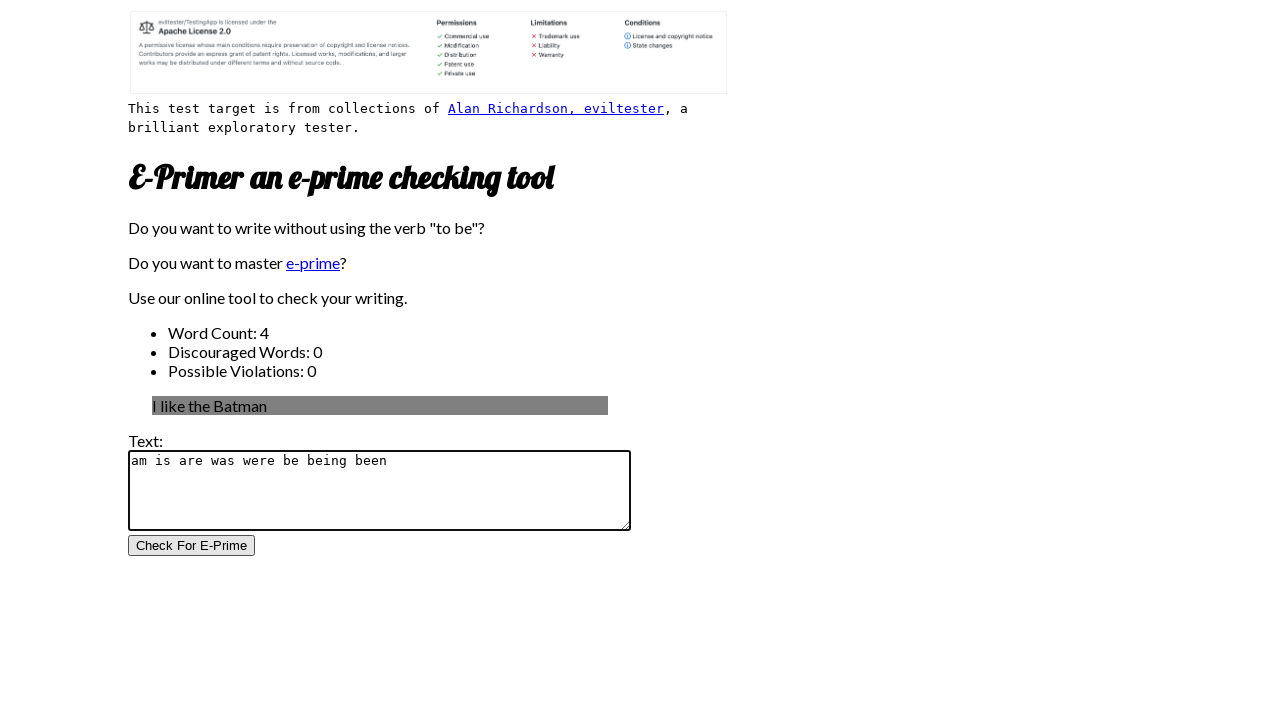

Clicked 'Check For E-Prime' button at (192, 546) on internal:role=button[name="Check For E-Prime"i]
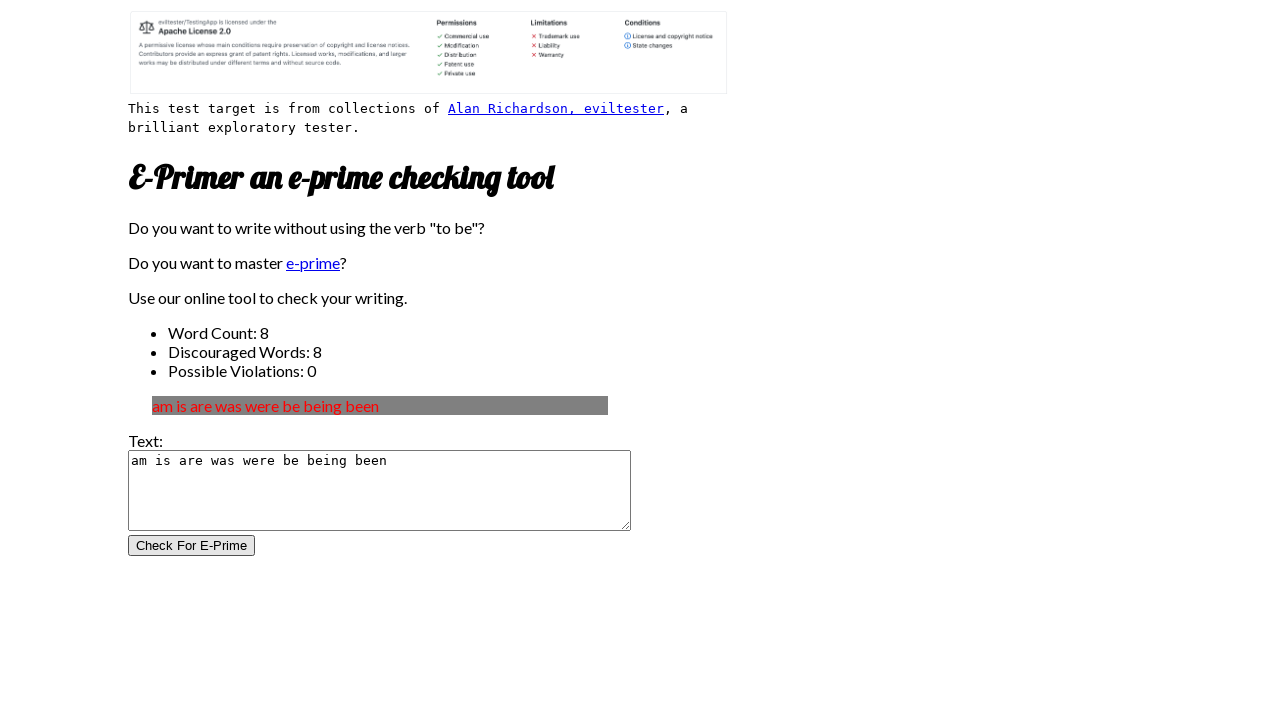

Word count results loaded for fourth test case with all be-verbs
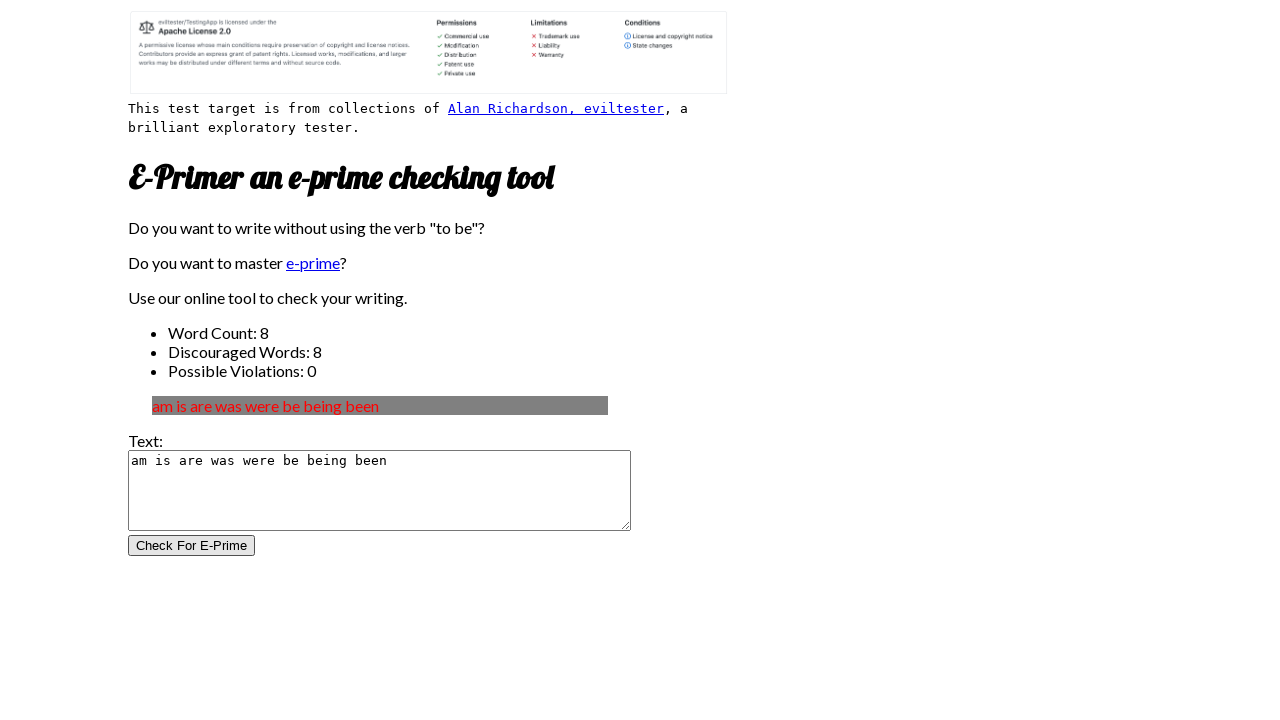

Filled text input with special characters and glyphs ';:!= -_çàèéêëîïôöùûüÿ <>1234567890' on internal:role=textbox[name="Text:"i]
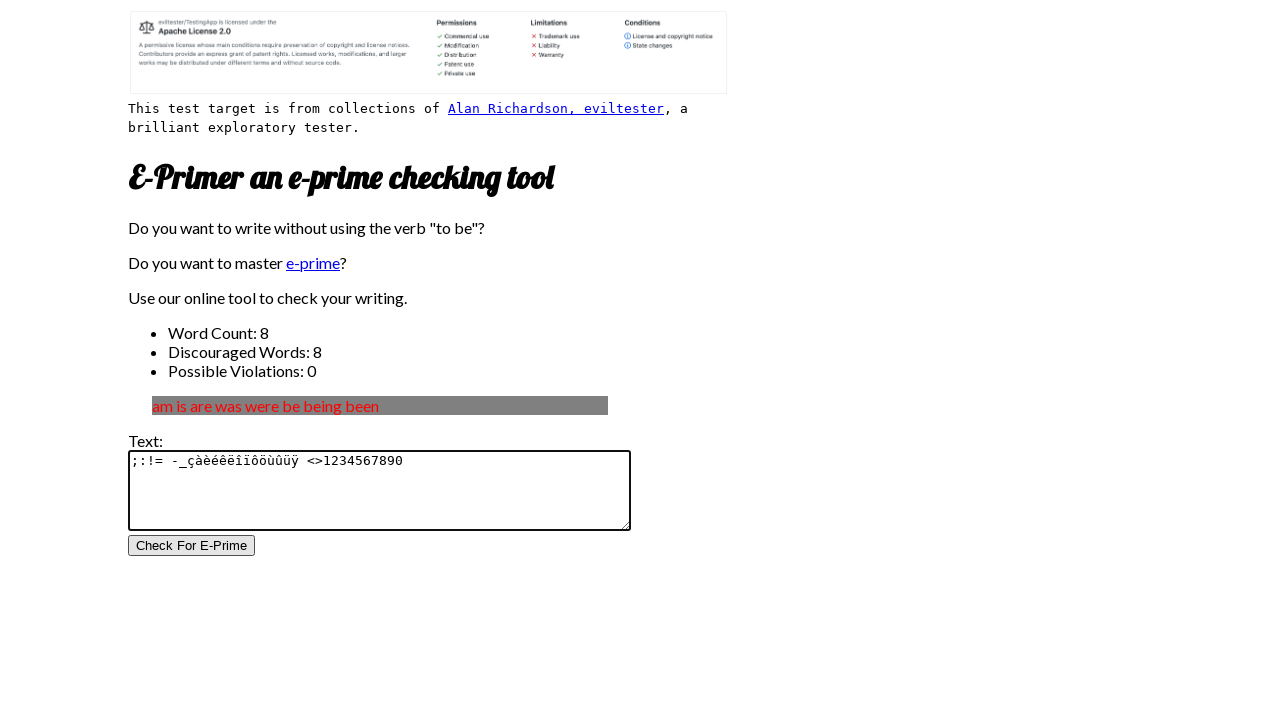

Clicked 'Check For E-Prime' button at (192, 546) on internal:role=button[name="Check For E-Prime"i]
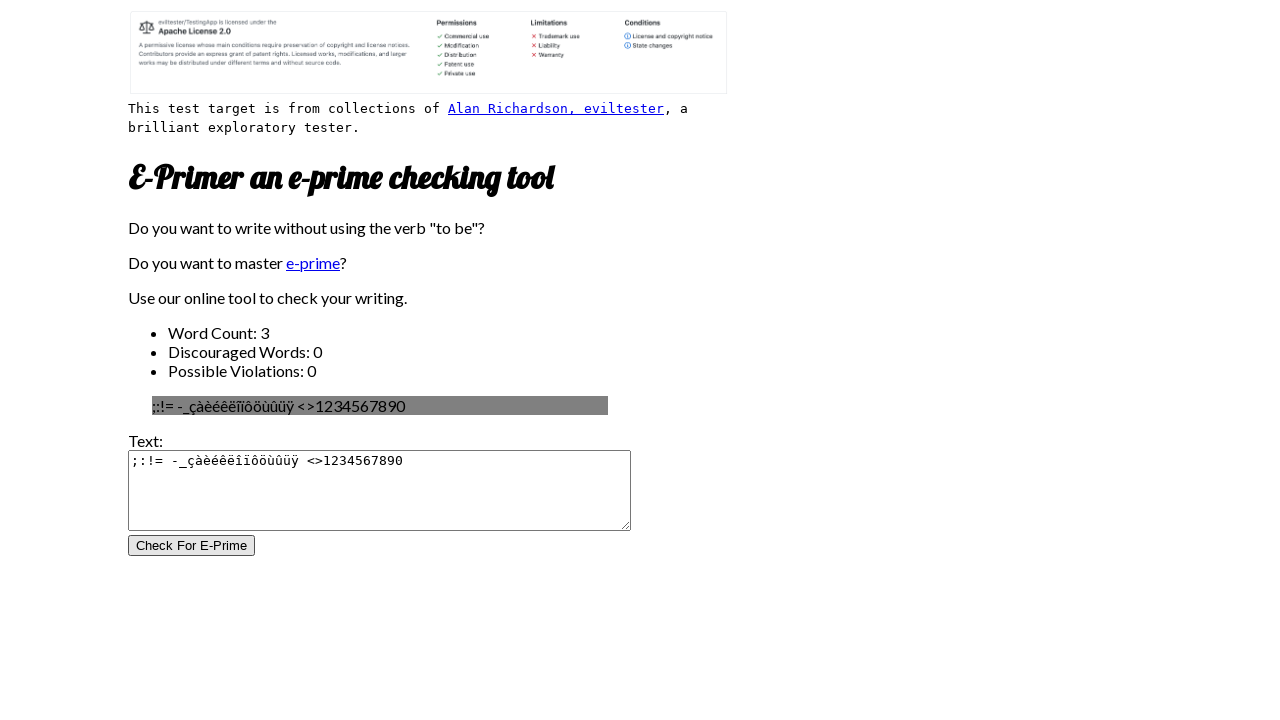

Word count results loaded for fifth test case with special characters
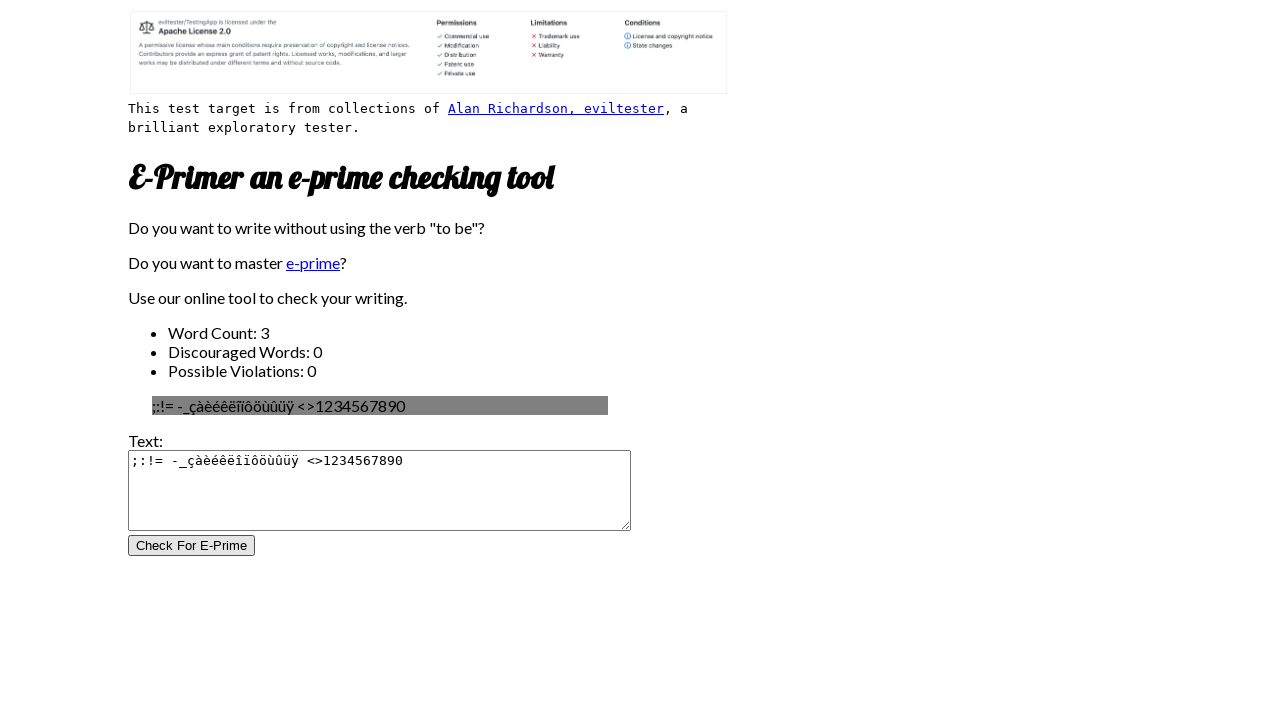

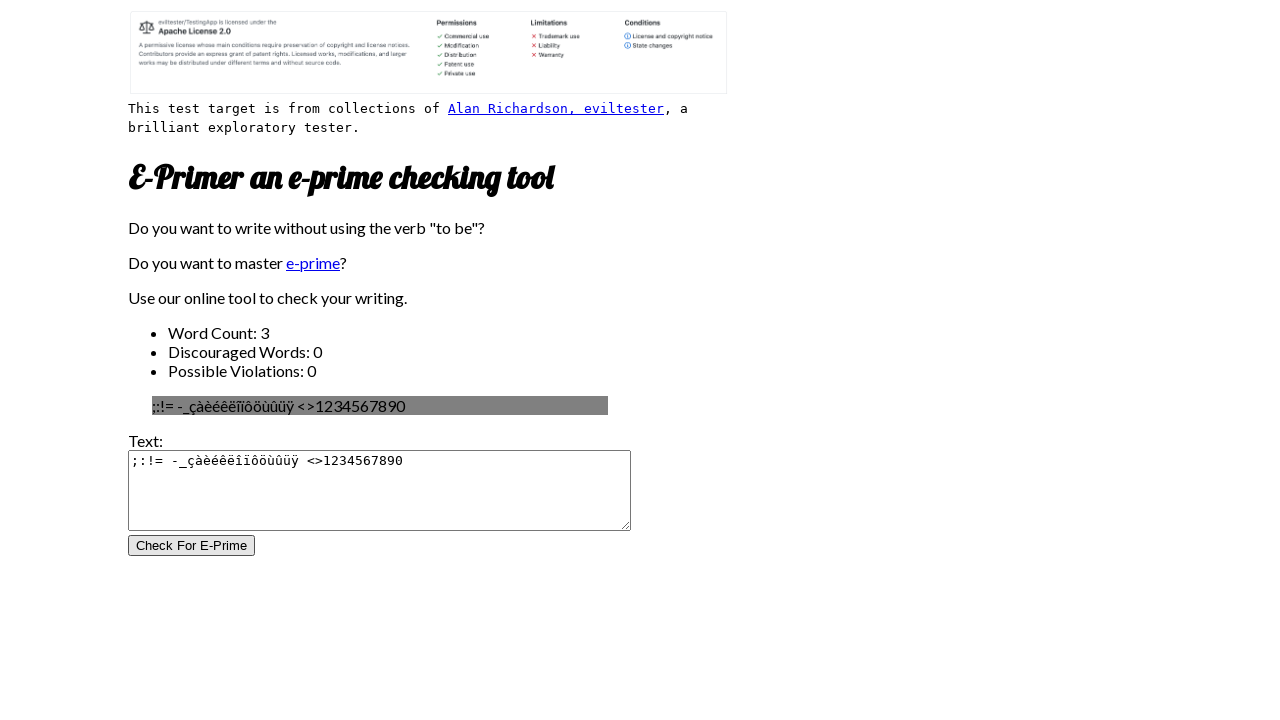